Tests a registration form by filling in first name, last name, and email fields, then submitting and verifying success message

Starting URL: http://suninjuly.github.io/registration1.html

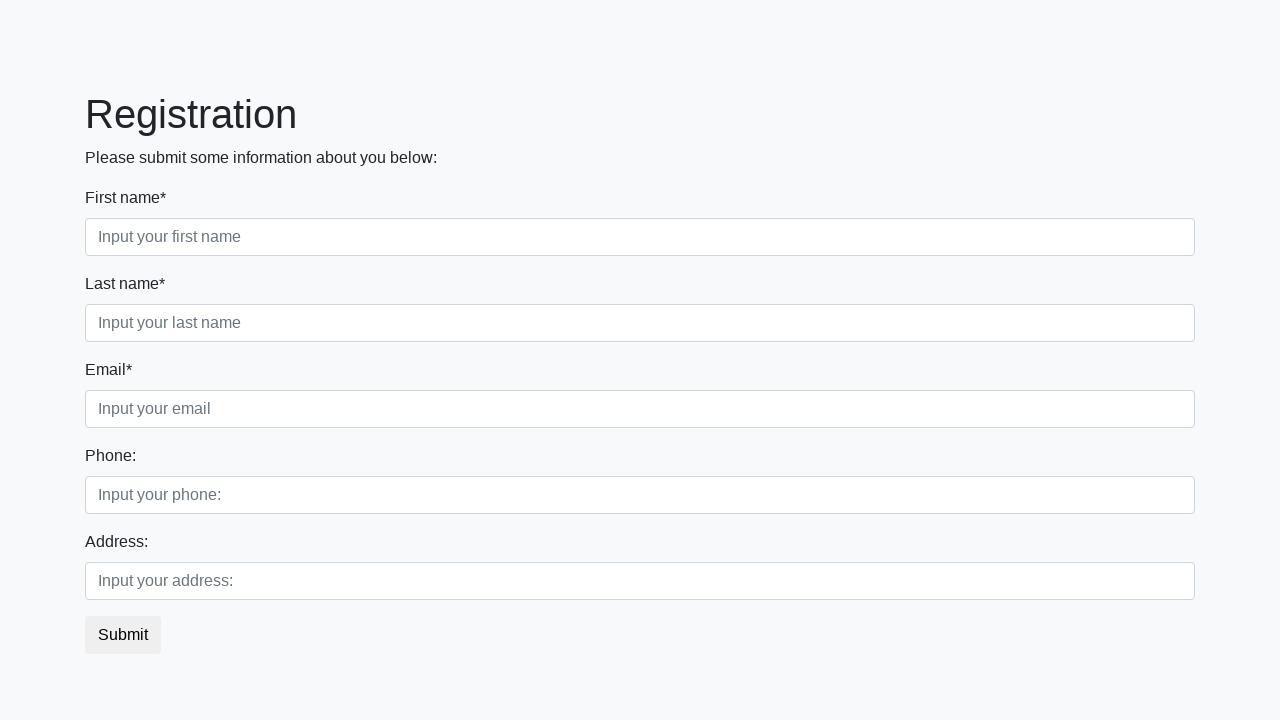

Filled first name field with 'Ivan' on .first_block .first_class input
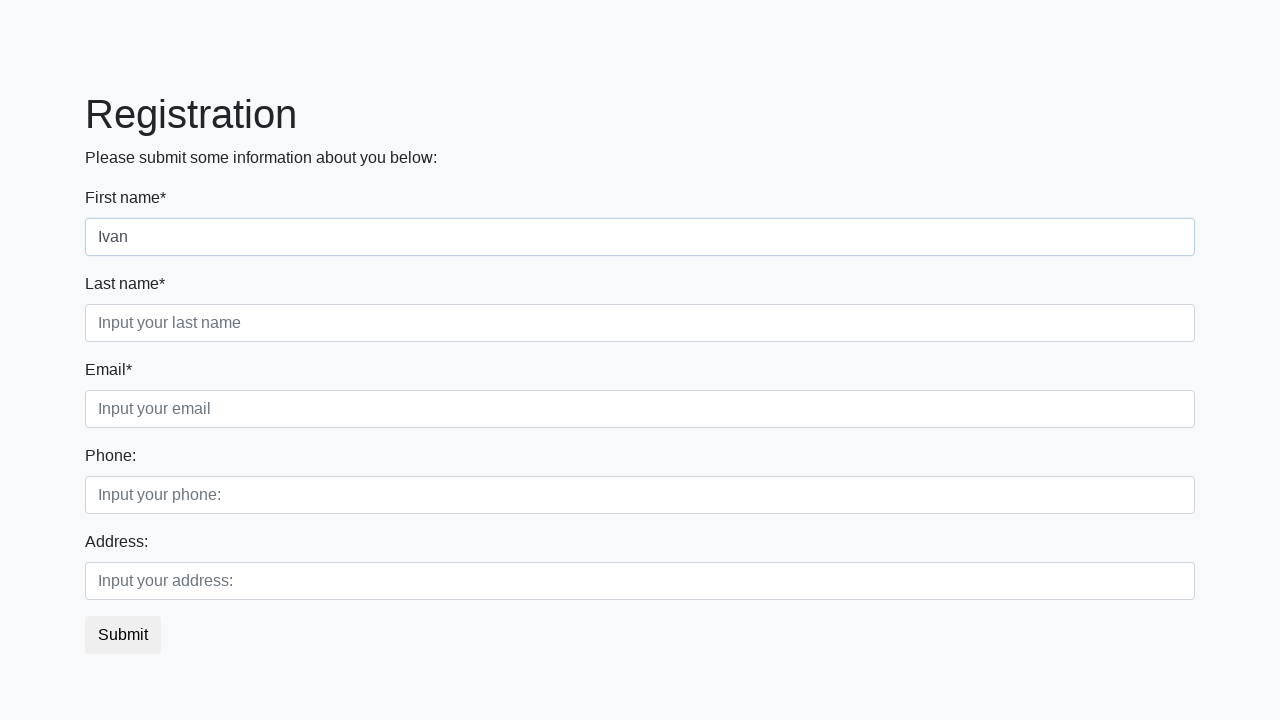

Filled last name field with 'Petrov' on .first_block .second_class input
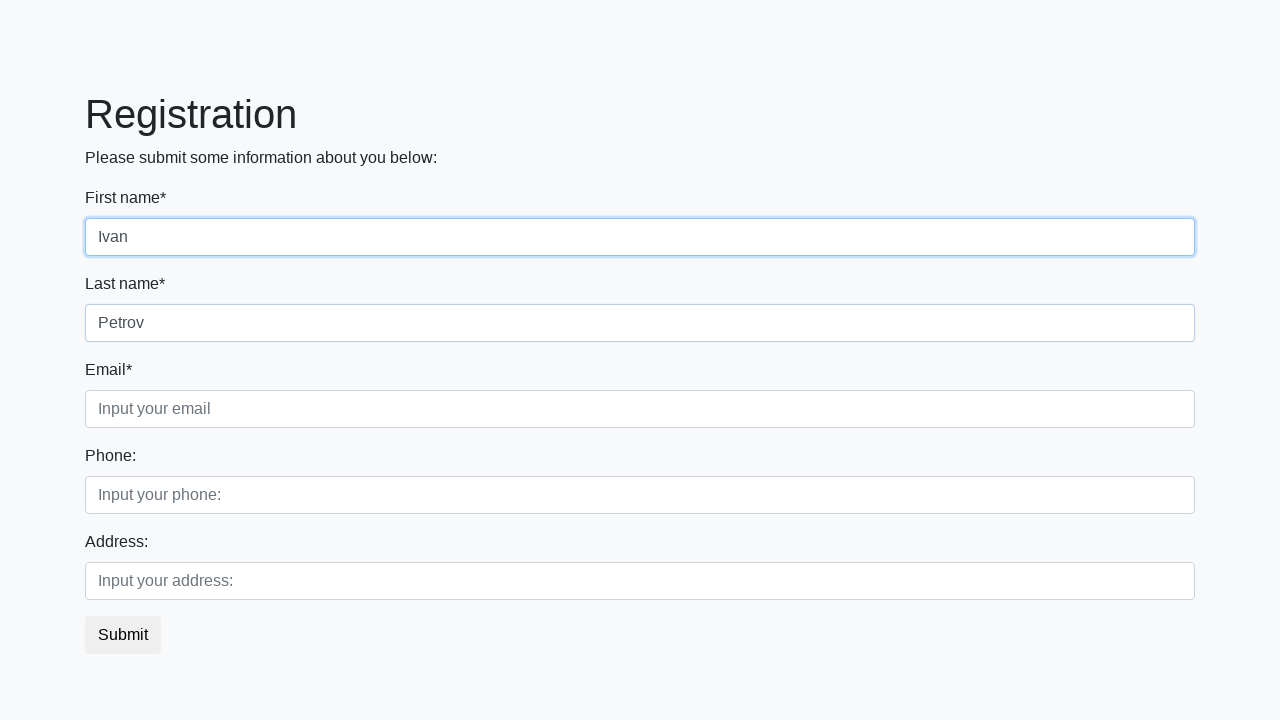

Filled email field with 'qwe@gmail.com' on .first_block .third_class input
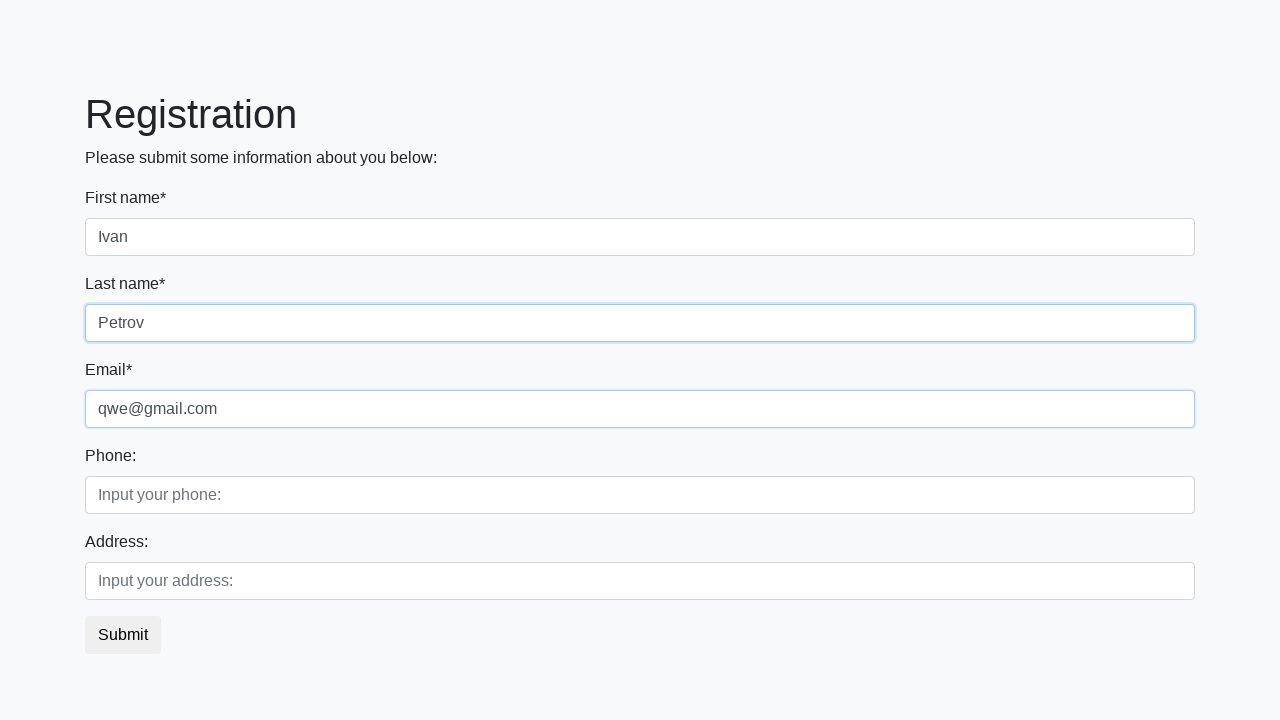

Clicked Submit button at (123, 635) on xpath=//button[text()[contains(.,'Submit')]]
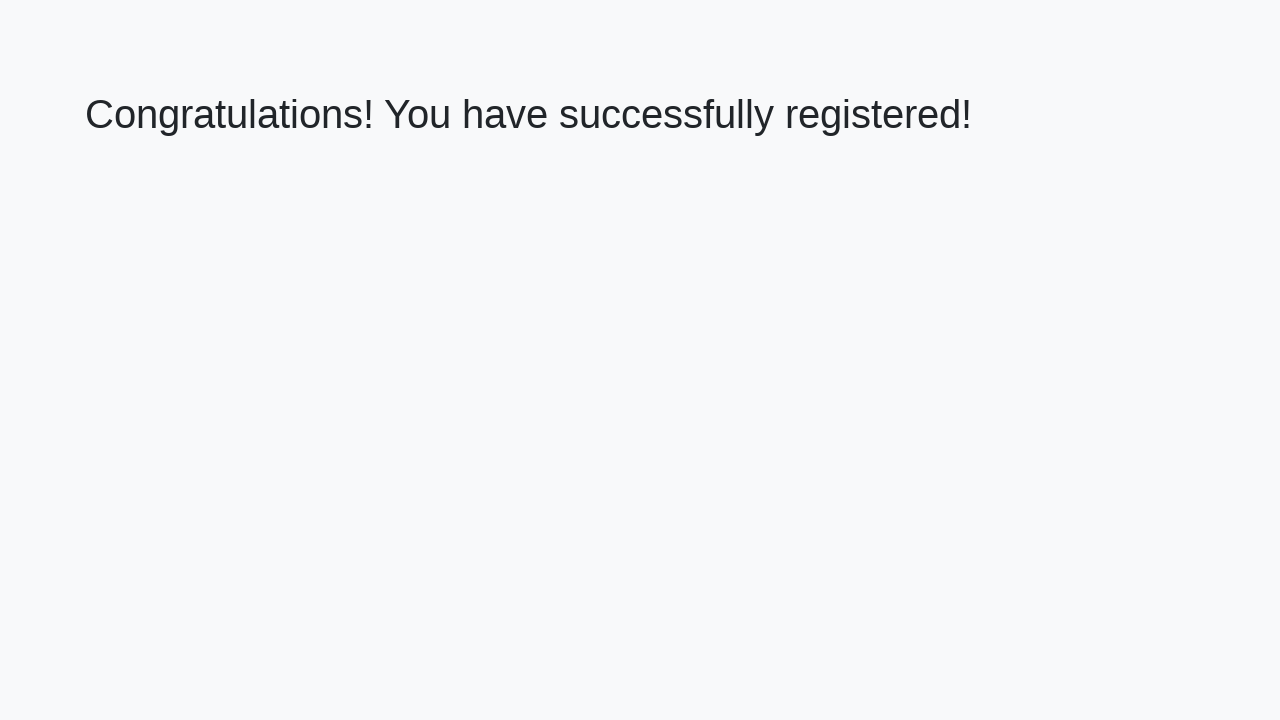

Success message heading appeared
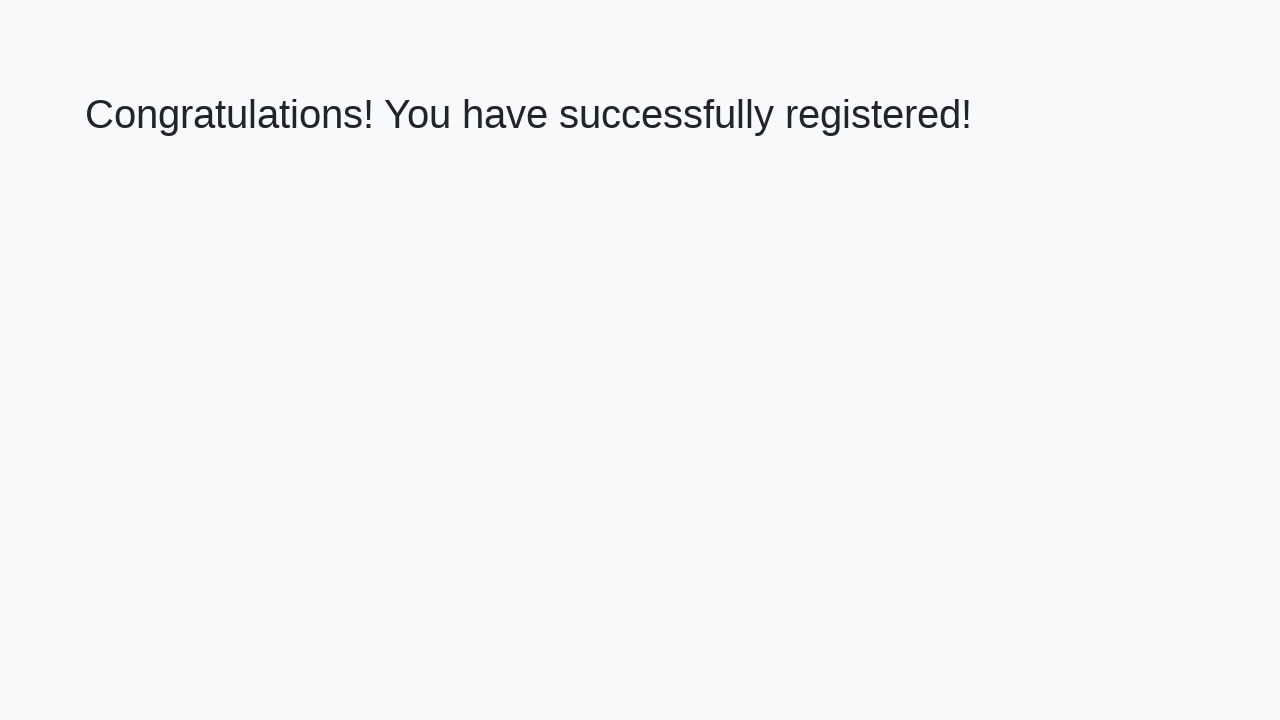

Verified success message: 'Congratulations! You have successfully registered!'
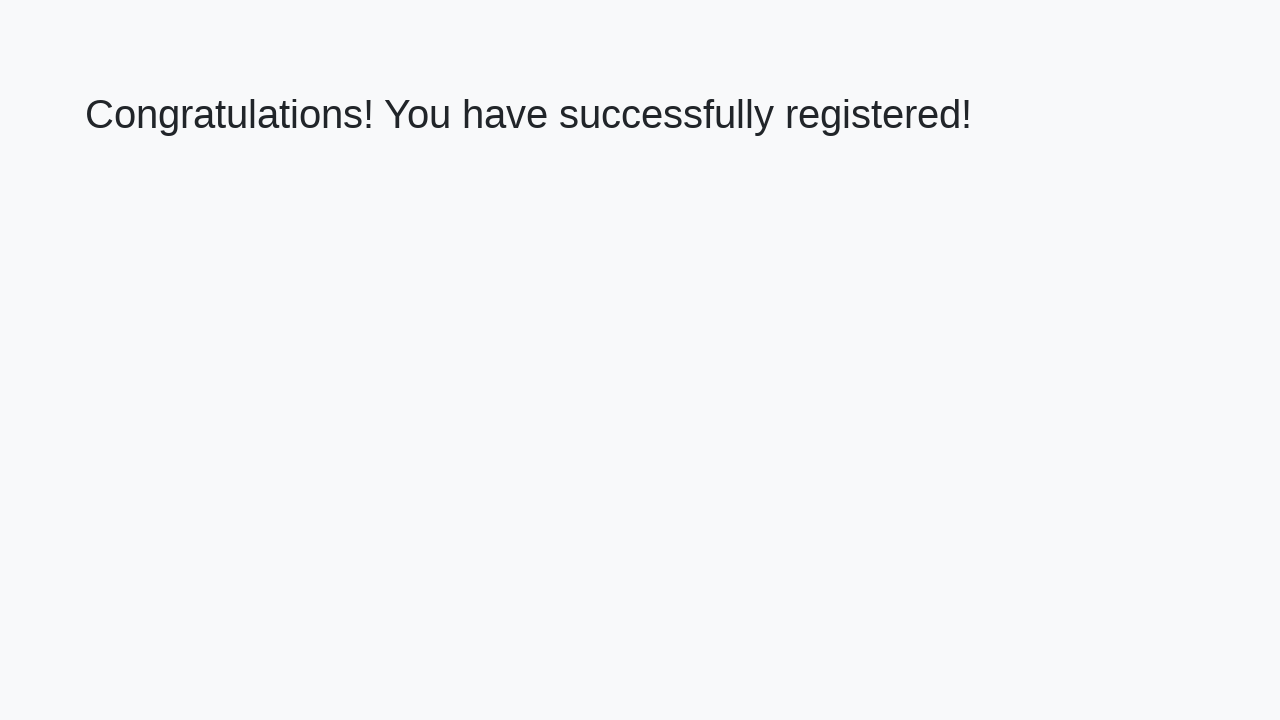

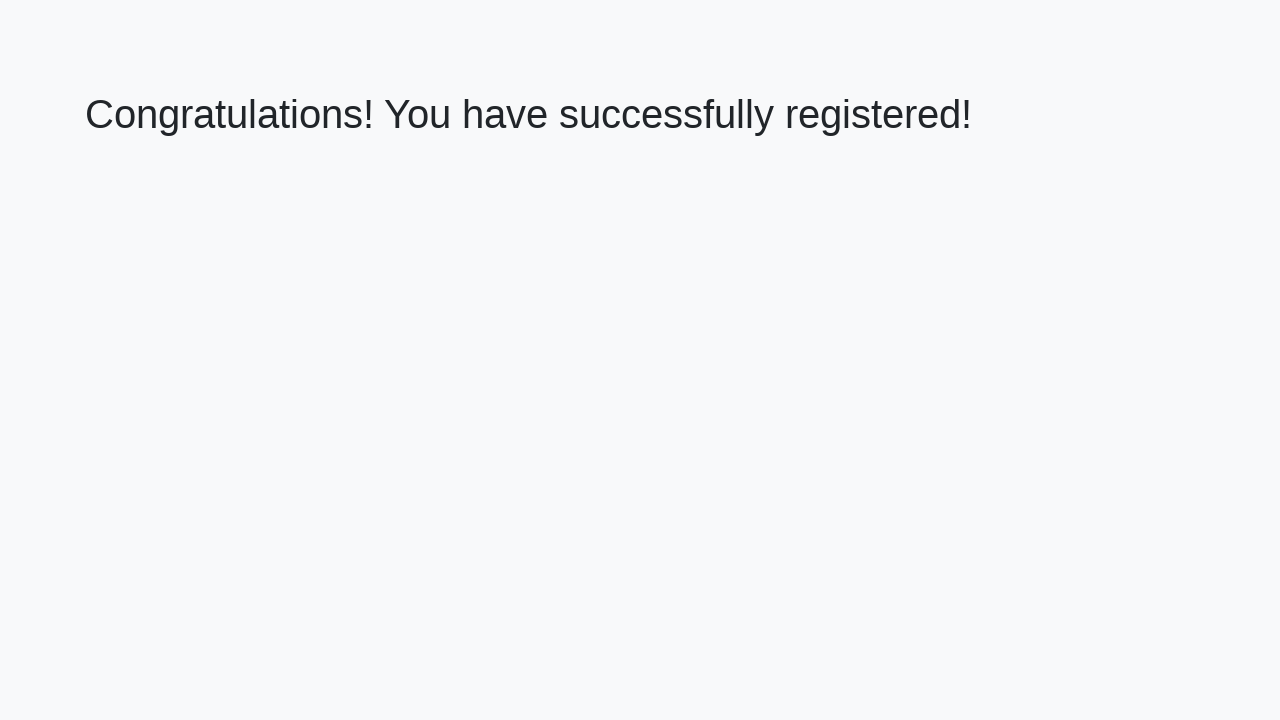